Tests radio button functionality by clicking Yes and Impressive radio buttons and verifying their states

Starting URL: https://demoqa.com/radio-button

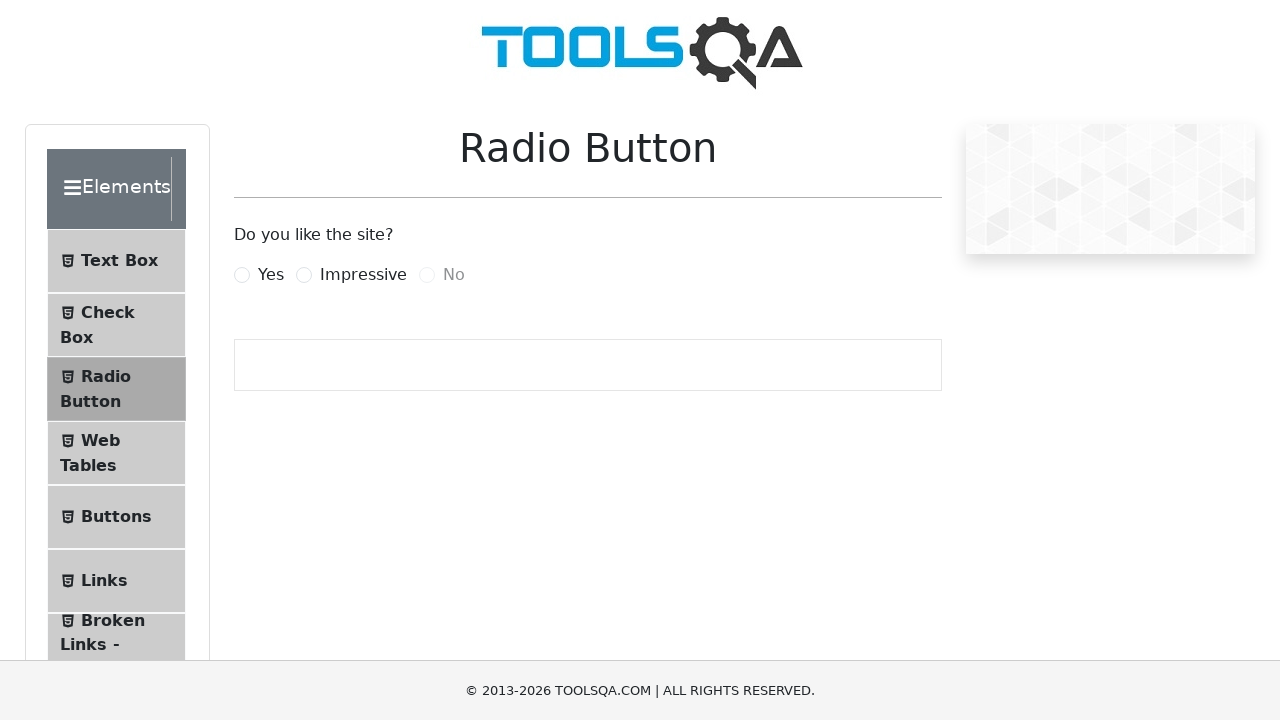

Clicked Yes radio button using JavaScript
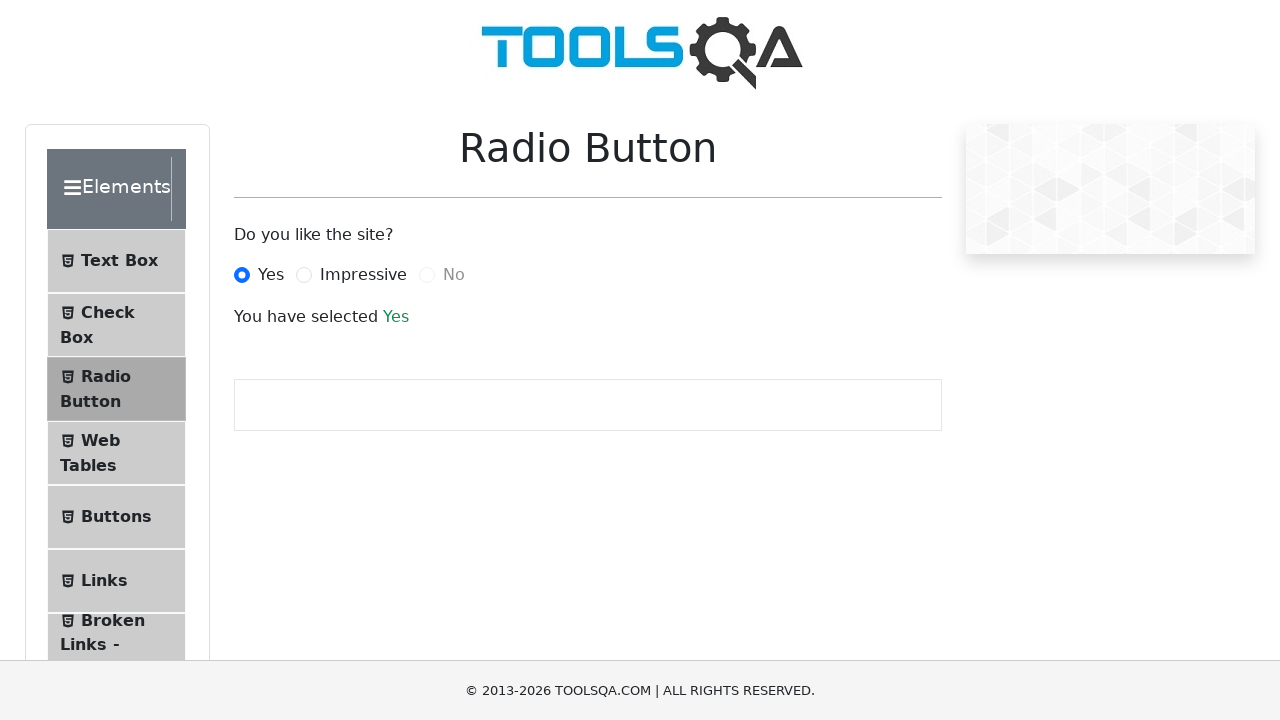

Clicked Impressive radio button
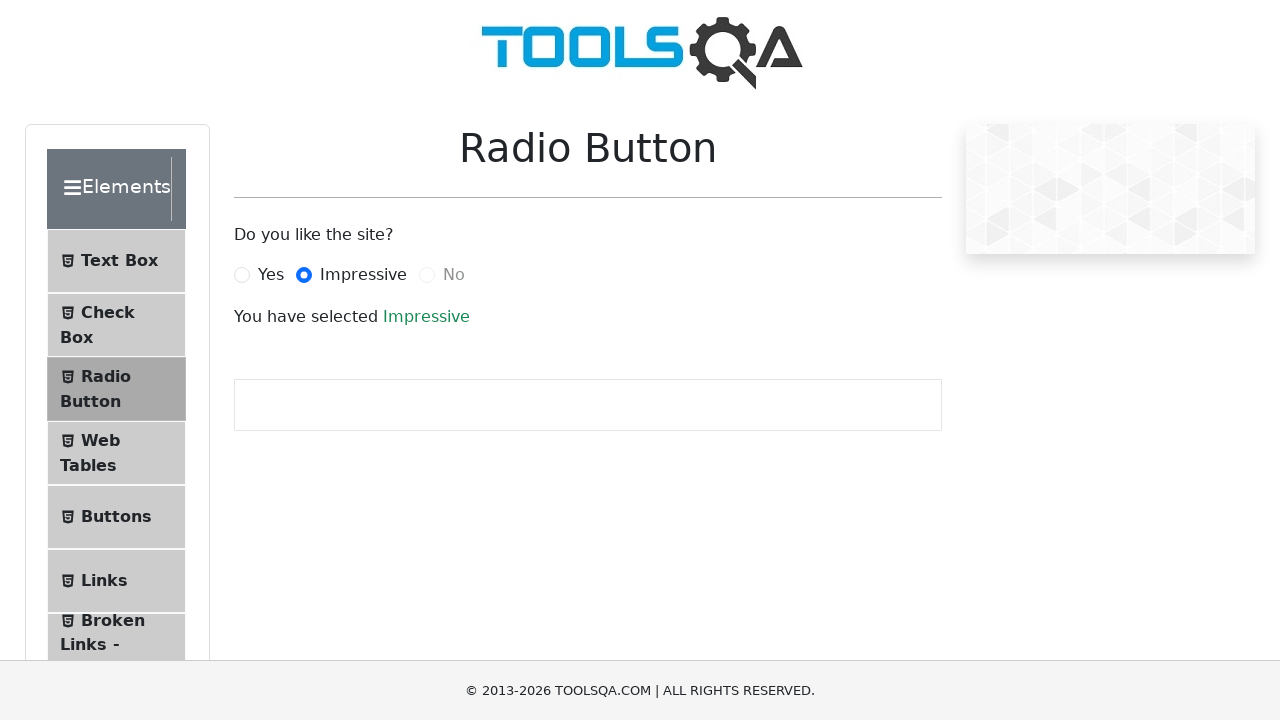

Attempted to click No radio button (disabled)
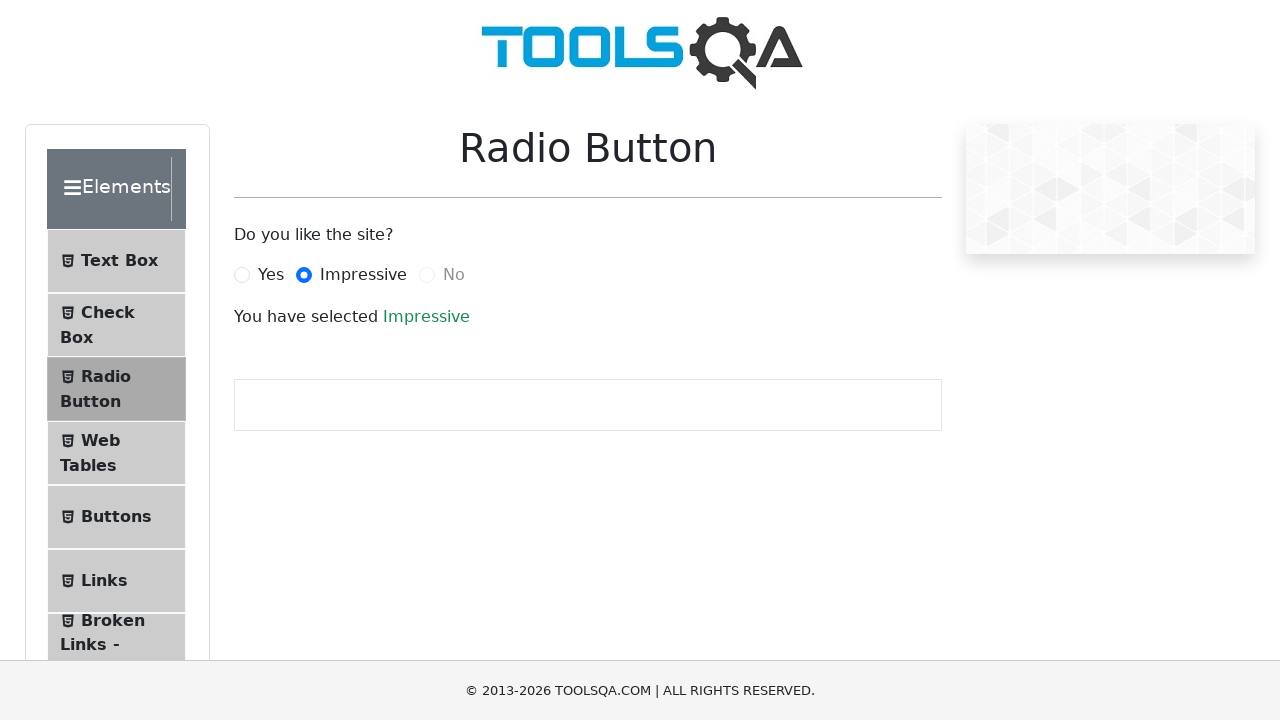

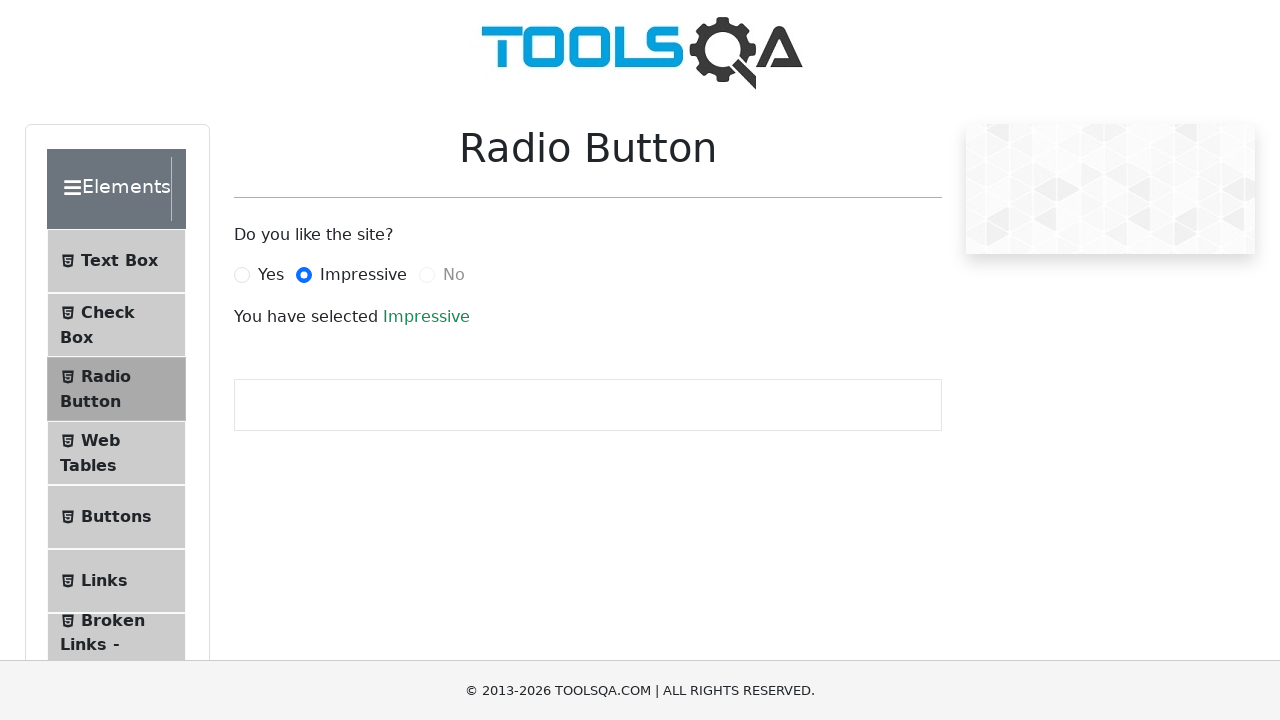